Tests confirm dialog handling by navigating to dialog boxes page, clicking the confirm button, and dismissing the dialog

Starting URL: https://bonigarcia.dev/selenium-webdriver-java/

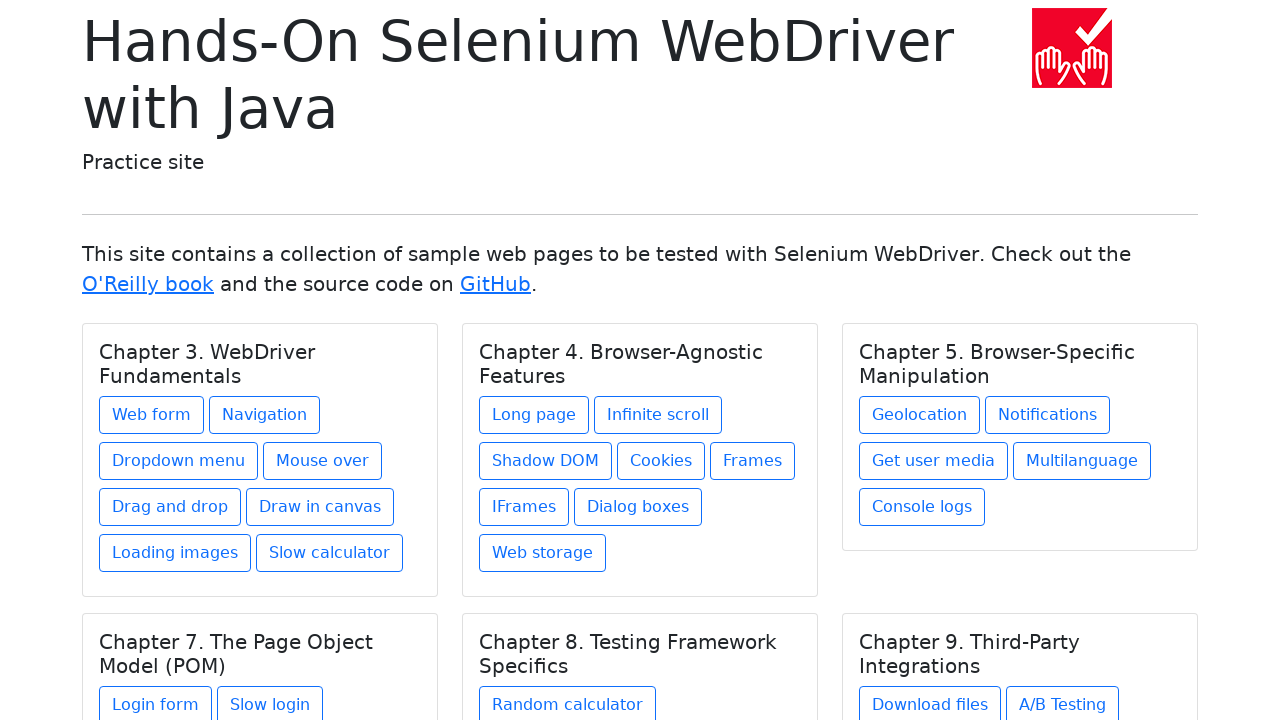

Set up dialog handler to automatically dismiss dialogs
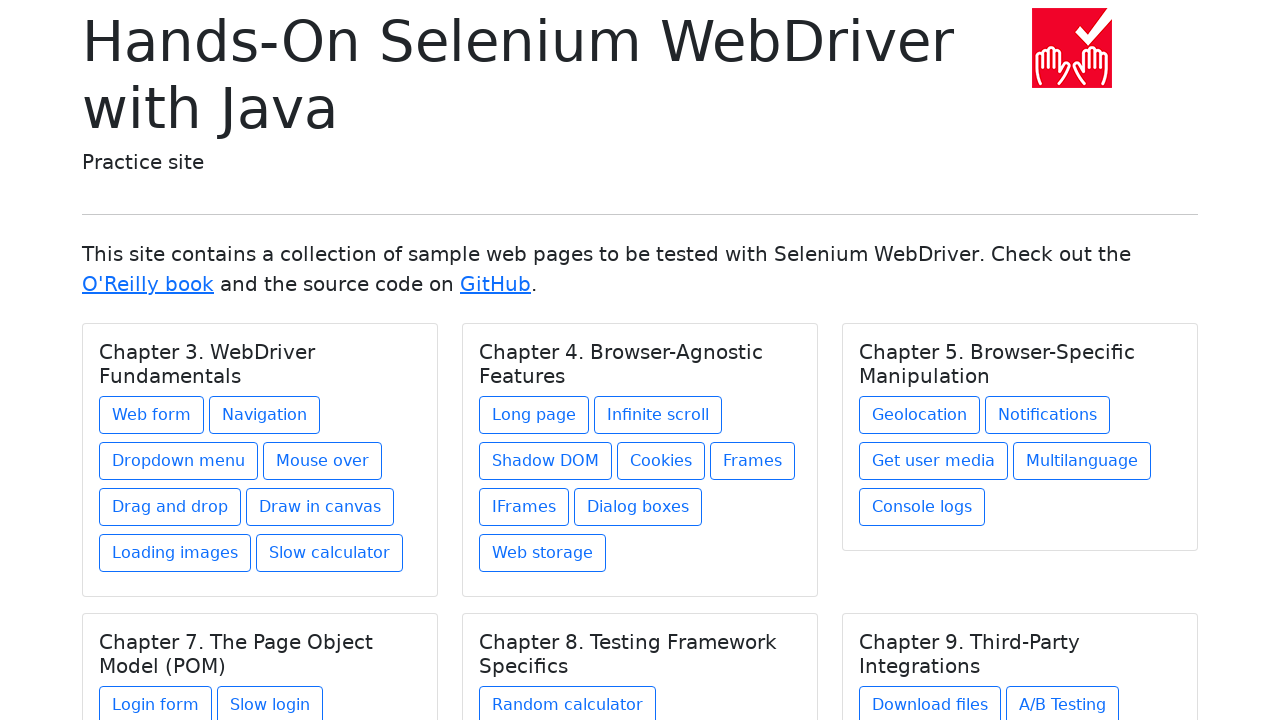

Clicked on 'Dialog boxes' link to navigate to dialog boxes page at (638, 507) on xpath=//a[text()='Dialog boxes']
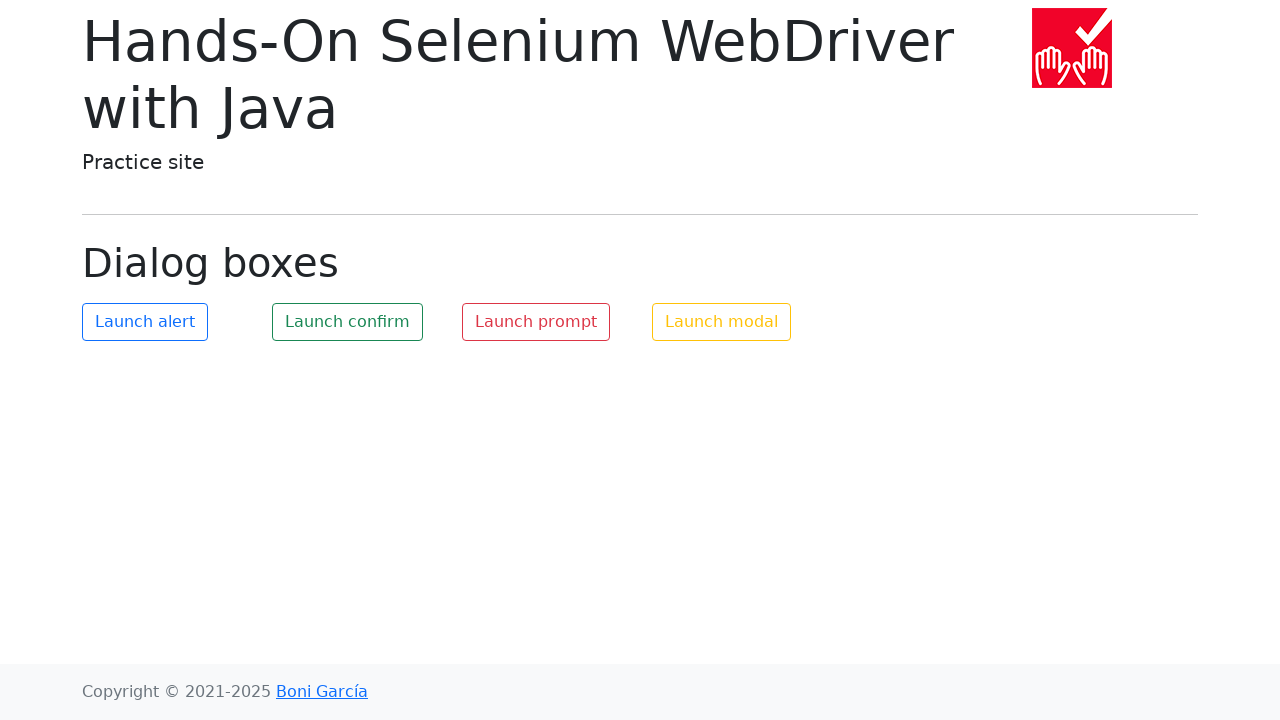

Clicked the confirm button to trigger the confirm dialog at (348, 322) on #my-confirm
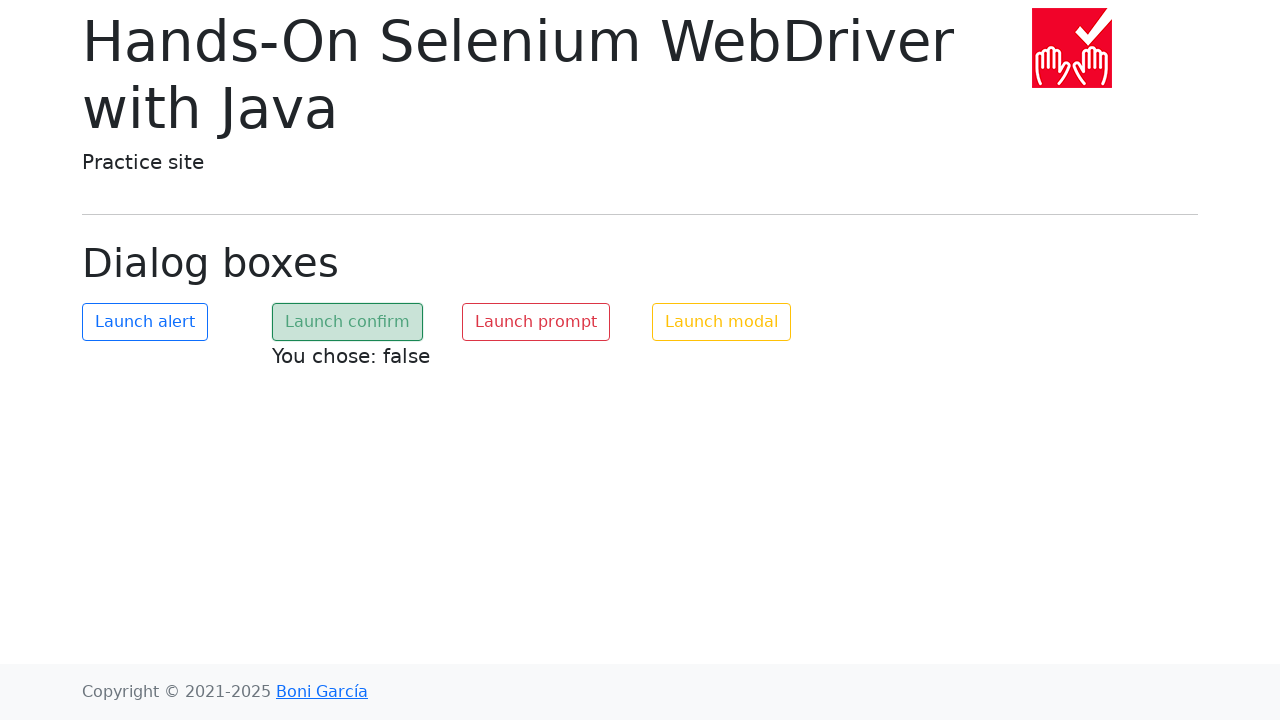

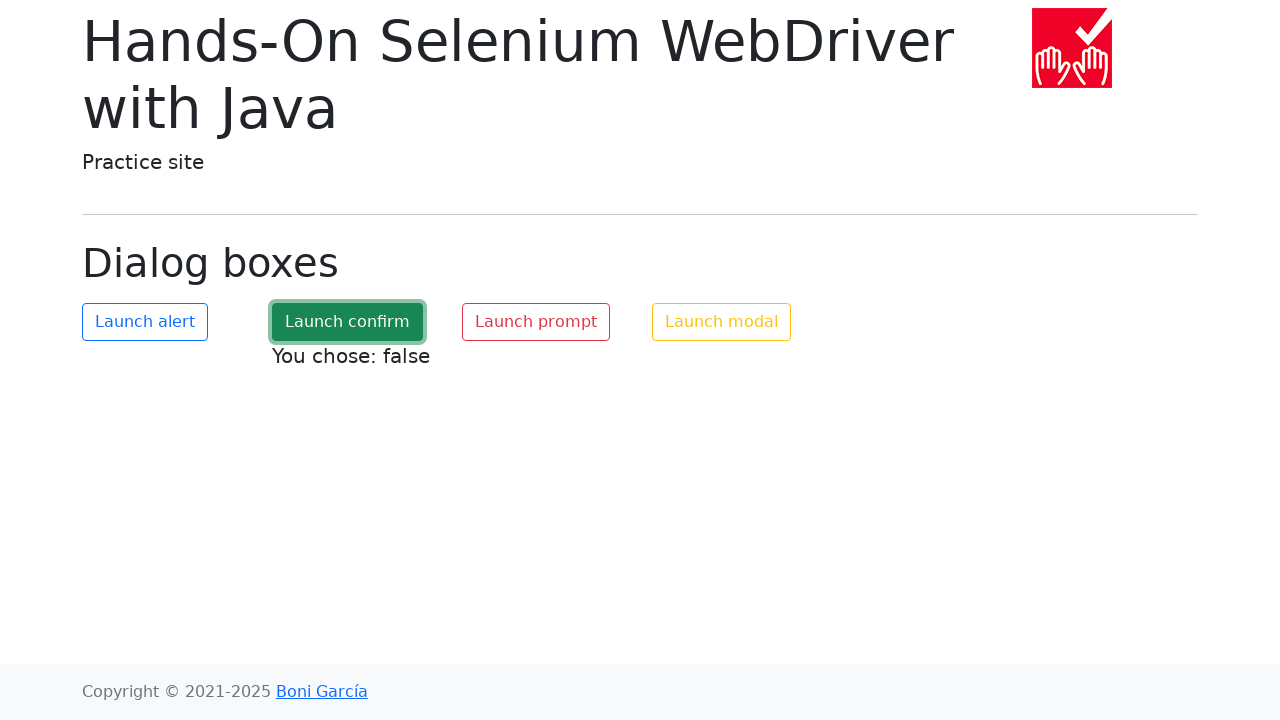